Tests JavaScript alert handling by clicking a confirmation alert button and accepting the alert dialog

Starting URL: http://www.tizag.com/javascriptT/javascriptalert.php

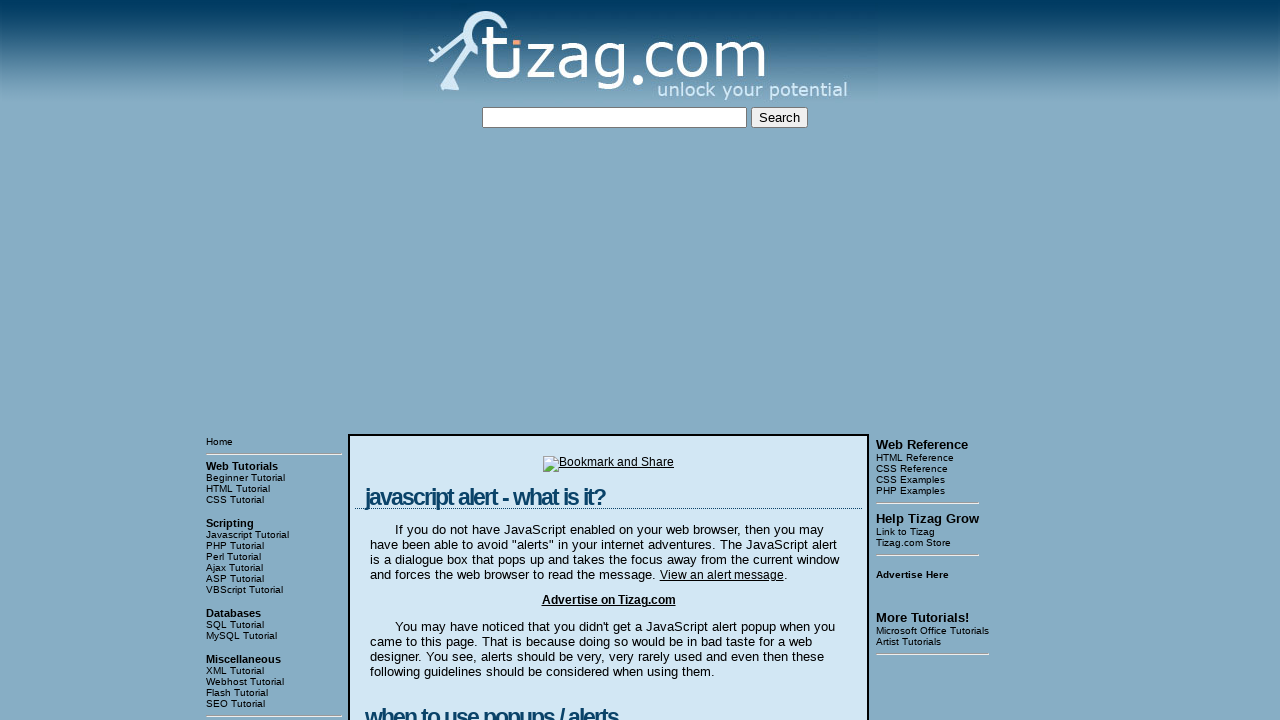

Clicked the Confirmation Alert button at (428, 361) on input[value='Confirmation Alert']
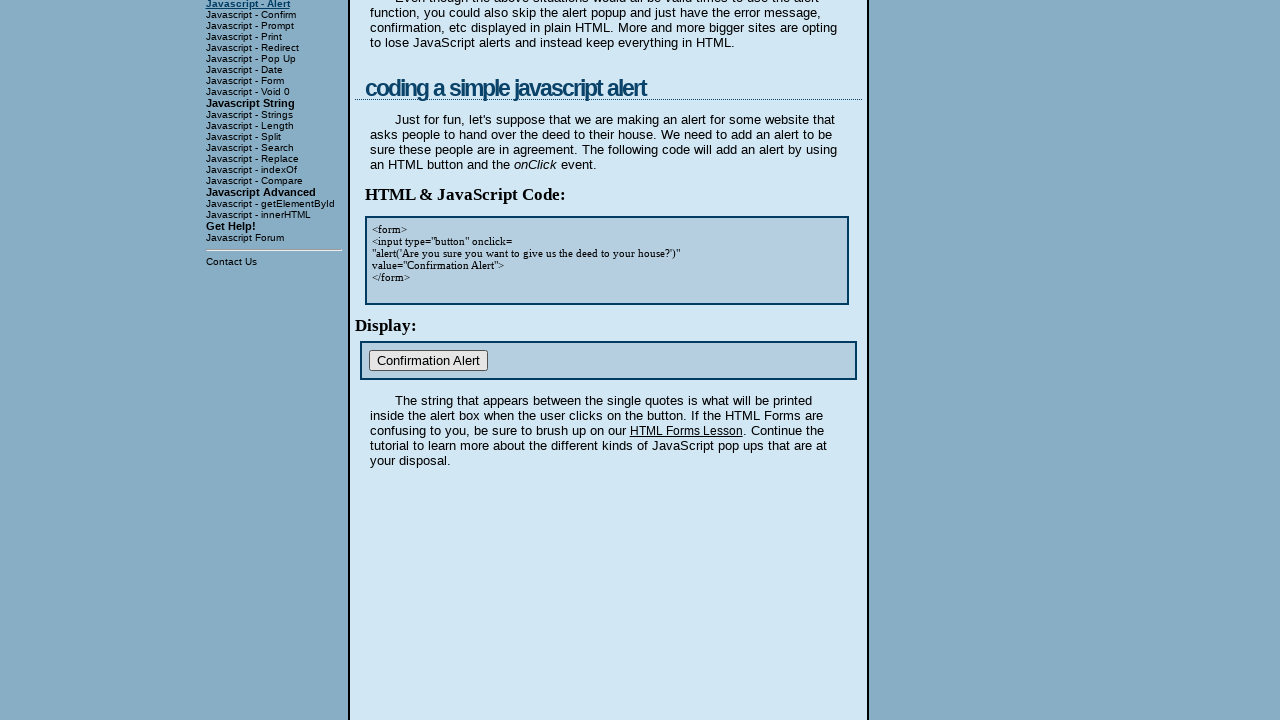

Set up dialog handler to accept alerts
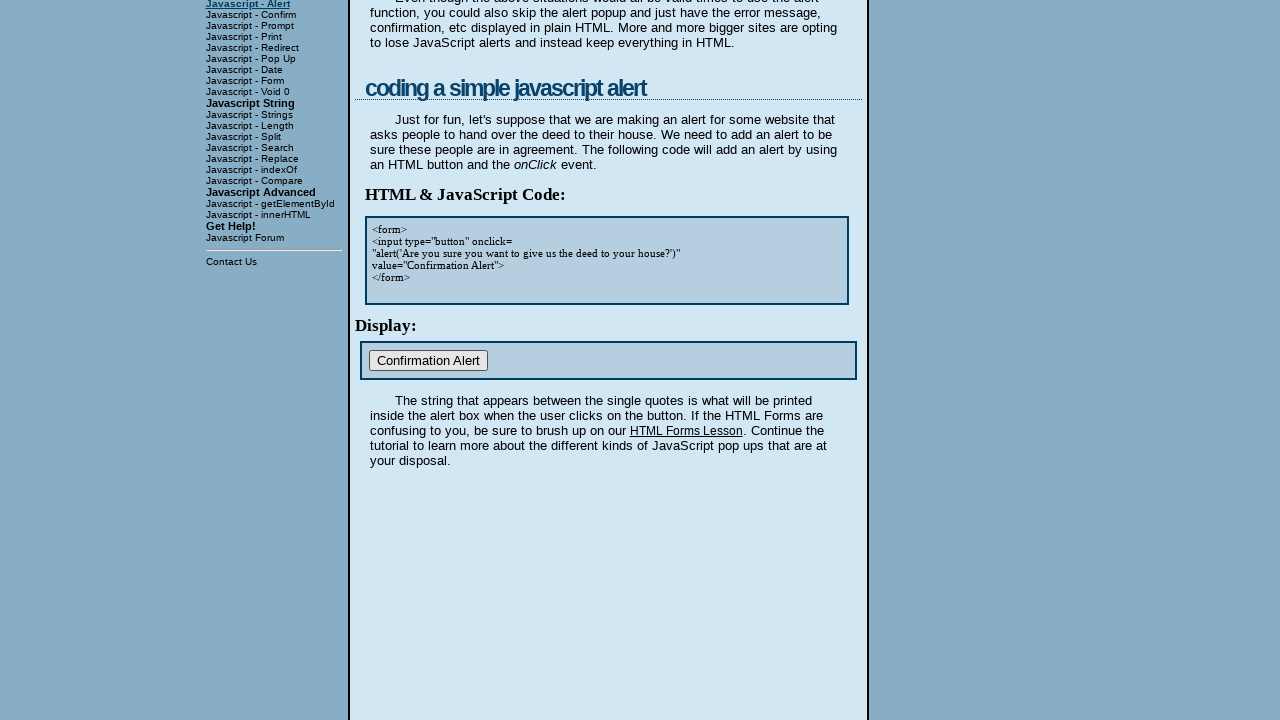

Clicked the Confirmation Alert button again at (428, 361) on input[value='Confirmation Alert']
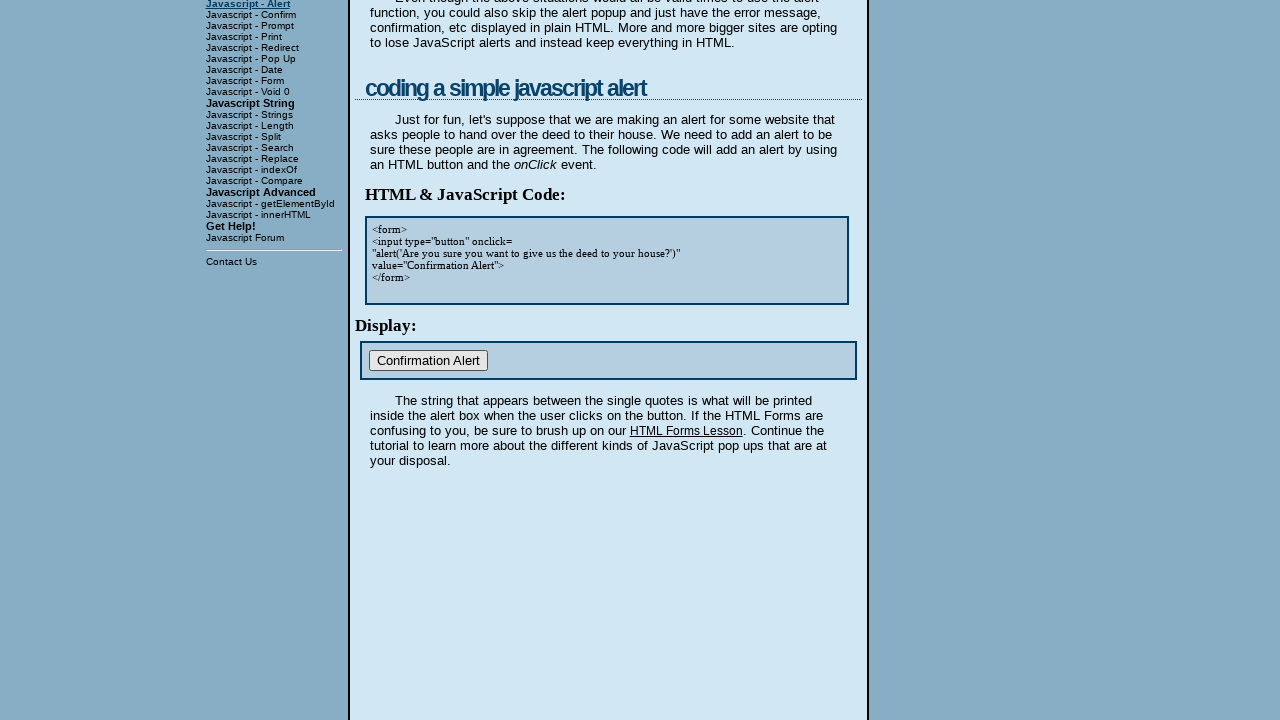

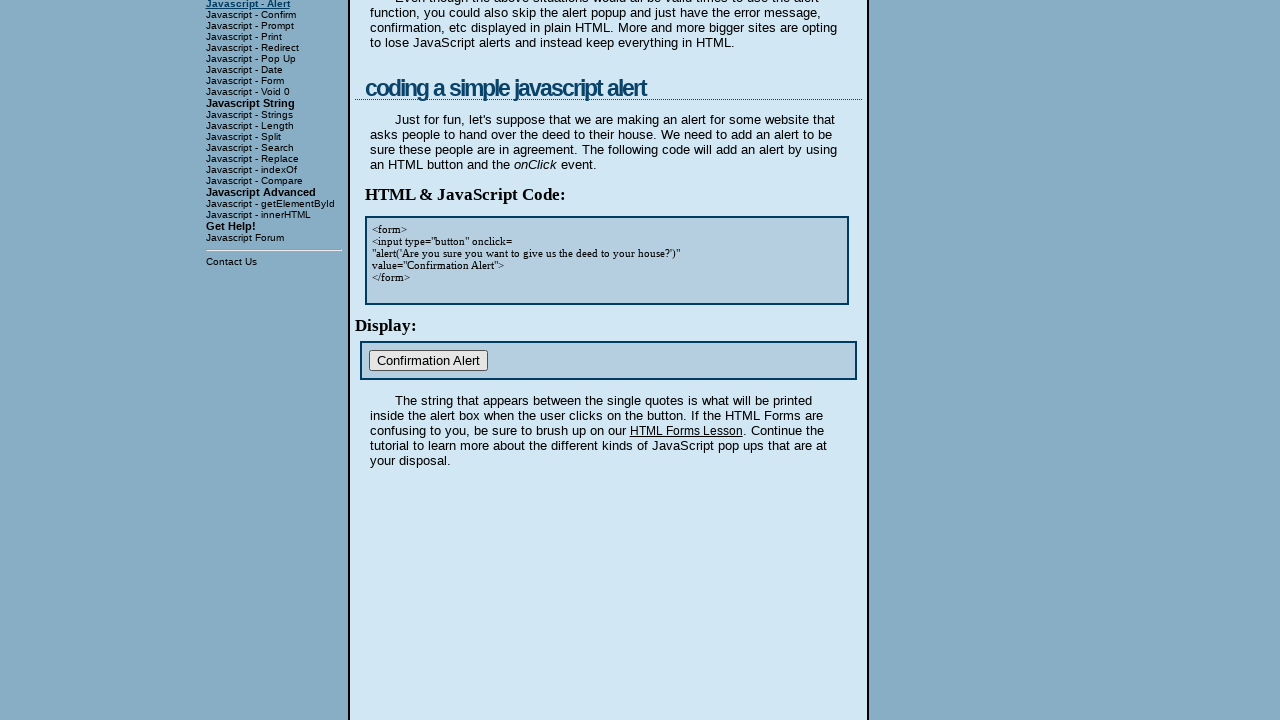